Tests an e-commerce shopping flow including adding items to cart, proceeding to checkout, placing an order with country selection, then adding another item and removing it from cart.

Starting URL: https://rahulshettyacademy.com/seleniumPractise/#/

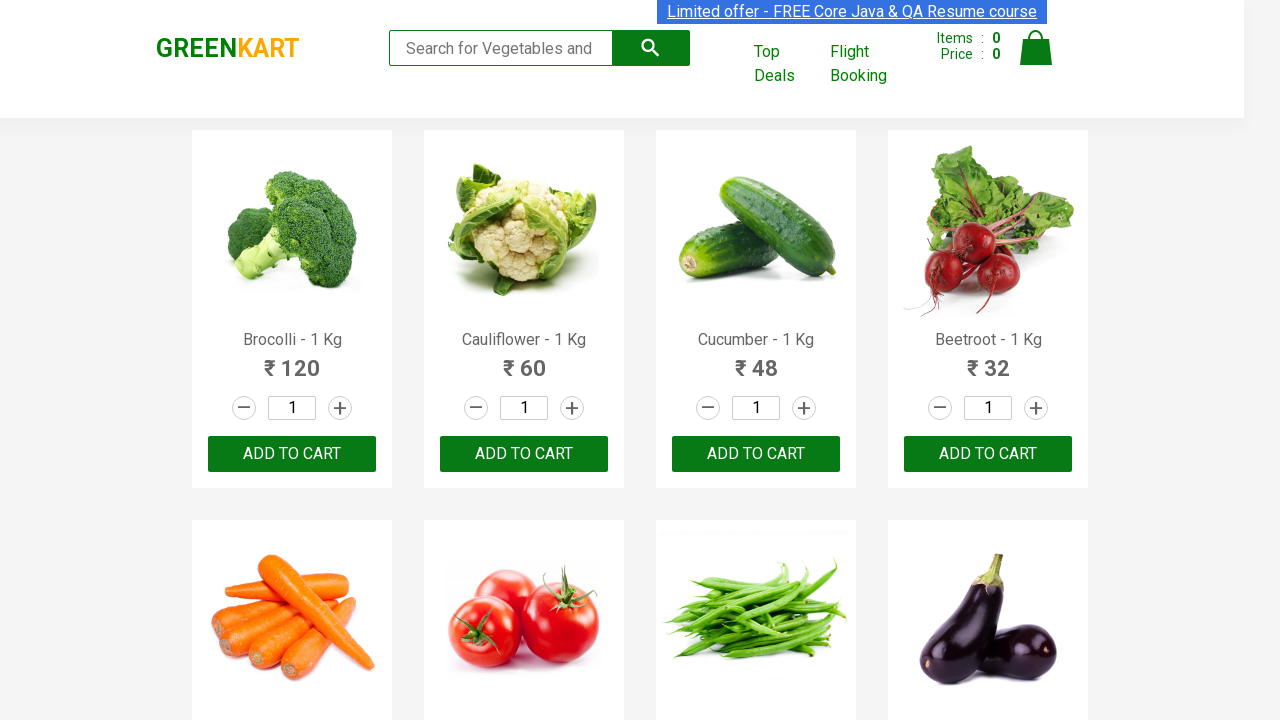

Clicked increment button for Brocolli (first click) at (340, 408) on div >> internal:has-text=/^Brocolli - 1 Kg120–\+ADD TO CART$/ >> internal:role=l
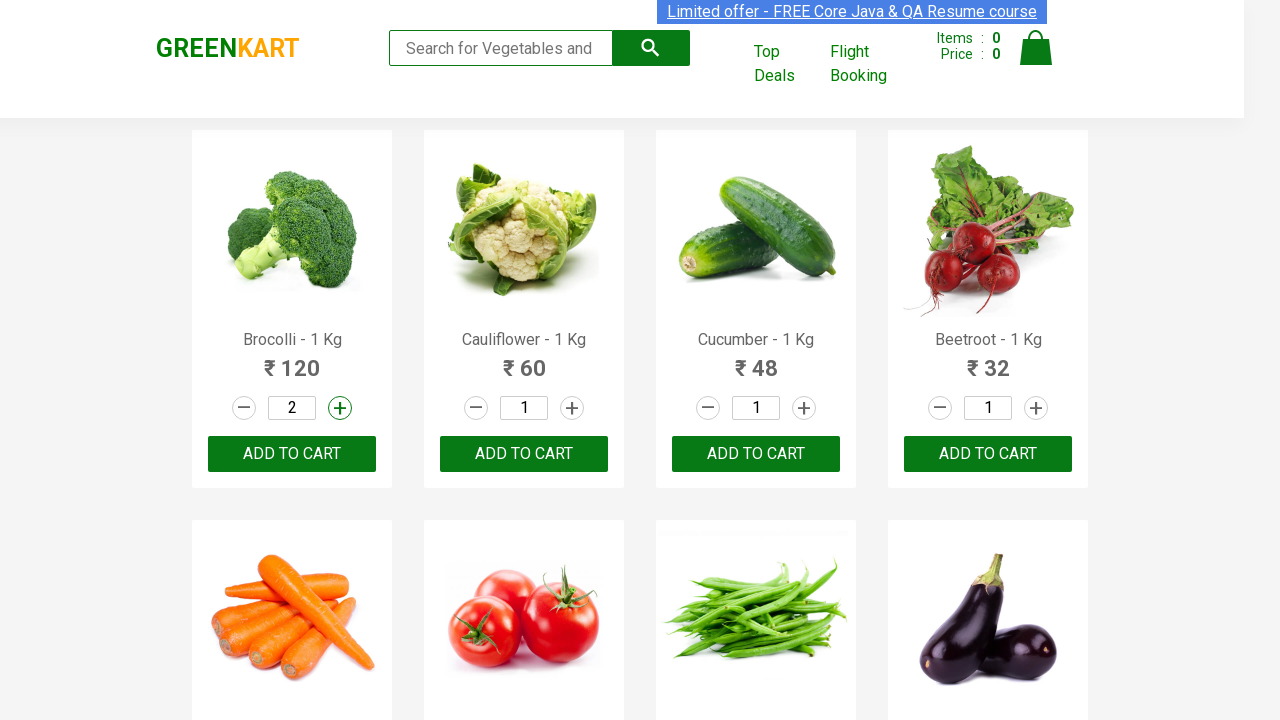

Clicked increment button for Brocolli (second click) at (340, 408) on div >> internal:has-text=/^Brocolli - 1 Kg120–\+ADD TO CART$/ >> internal:role=l
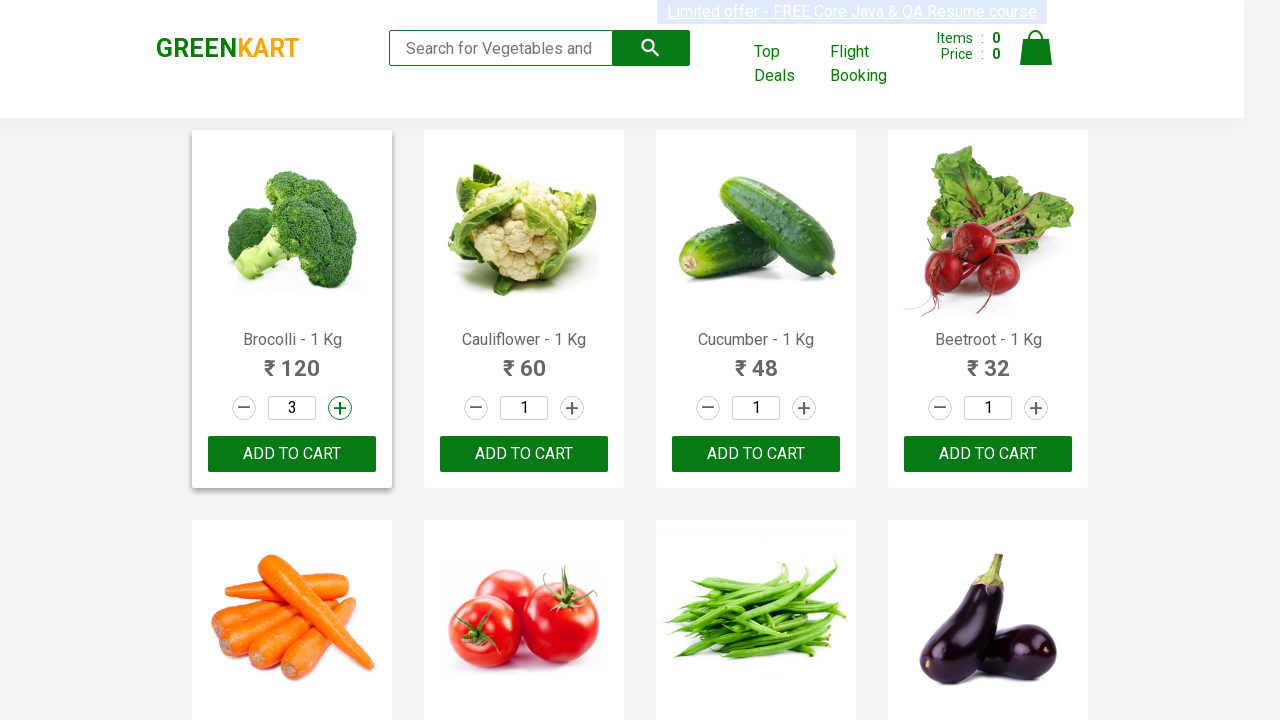

Clicked ADD TO CART button for Brocolli at (292, 454) on div >> internal:has-text=/^Brocolli - 1 Kg120–\+ADD TO CART$/ >> internal:role=b
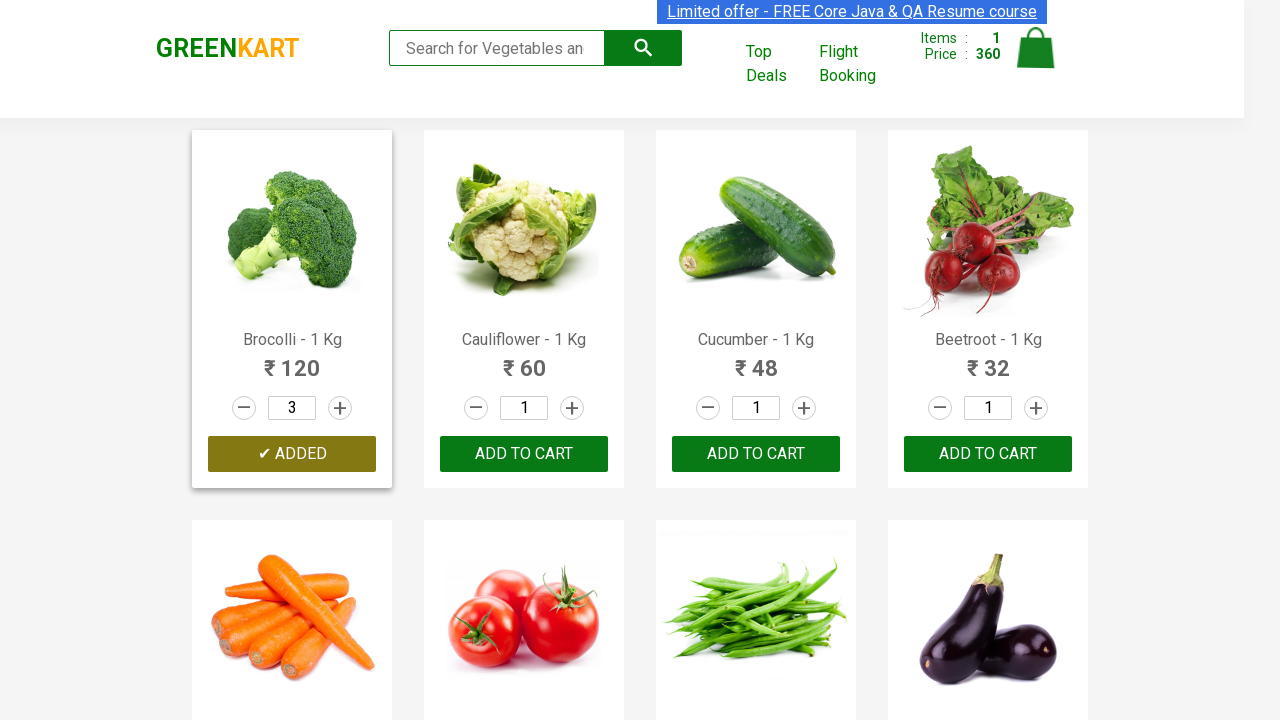

Navigated to Cart at (1036, 59) on internal:role=link[name="Cart"i]
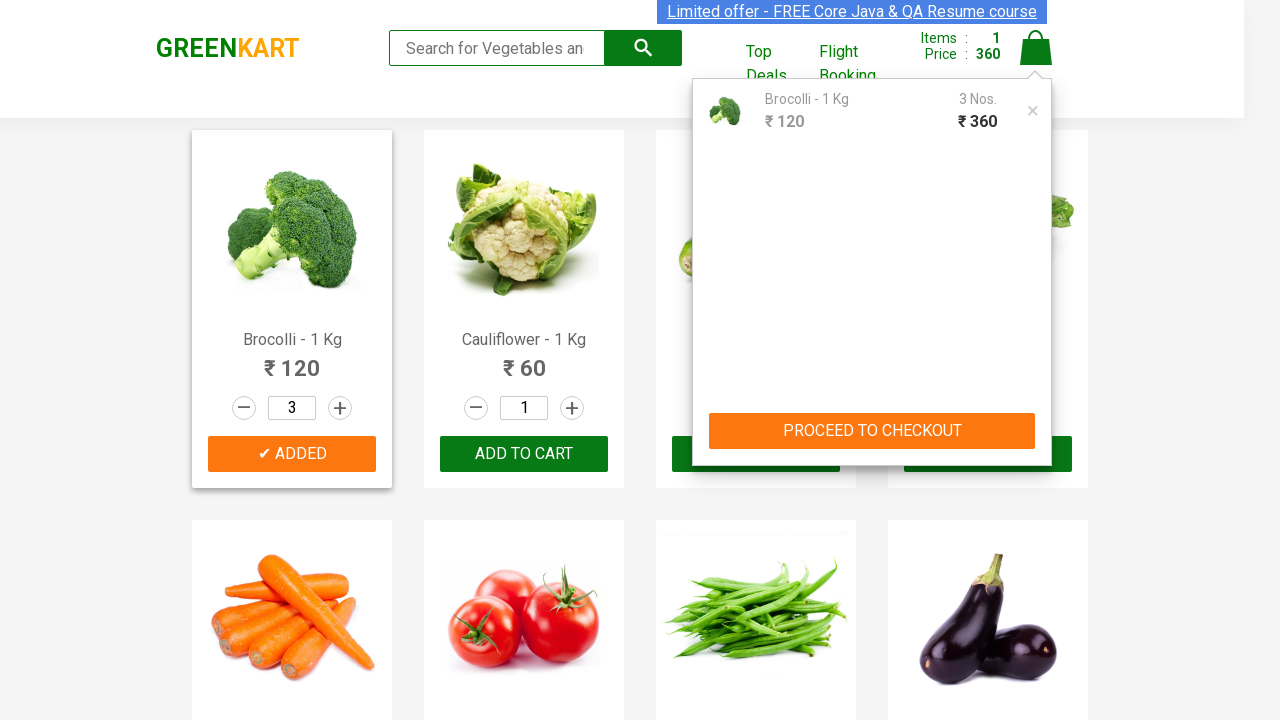

Clicked PROCEED TO CHECKOUT button at (872, 431) on internal:role=button[name="PROCEED TO CHECKOUT"i]
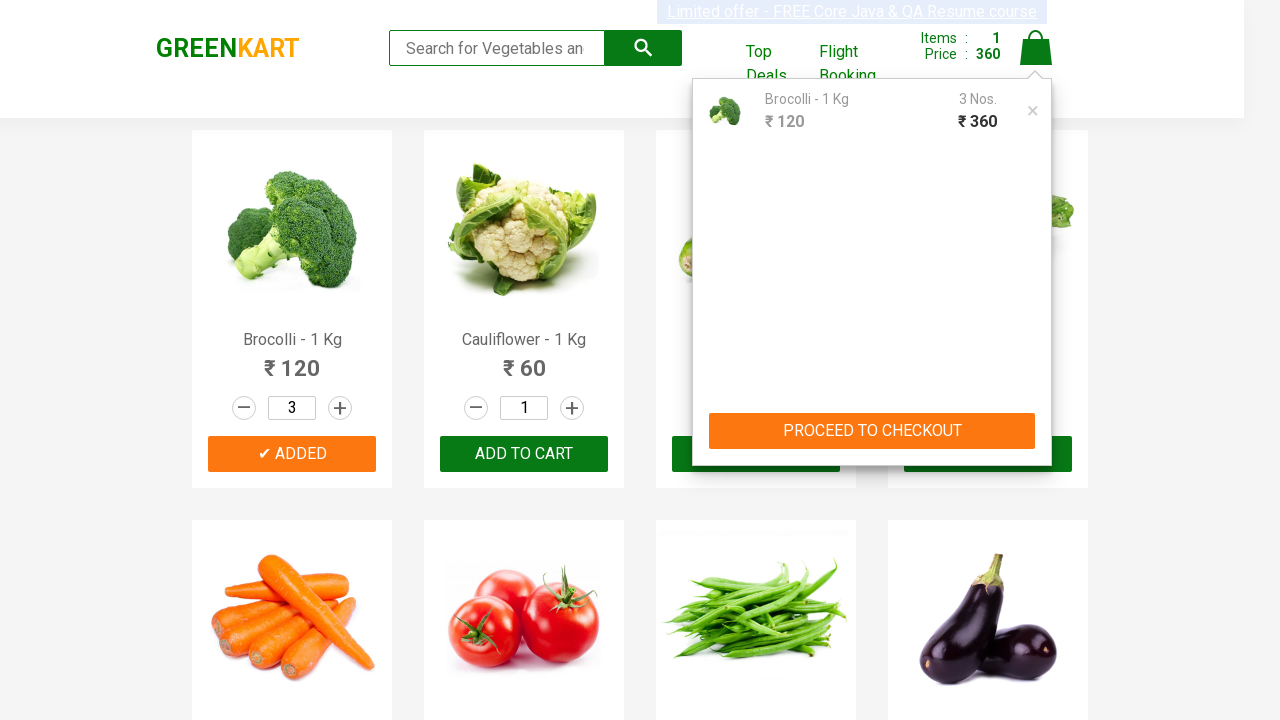

Clicked Place Order button at (1036, 420) on internal:role=button[name="Place Order"i]
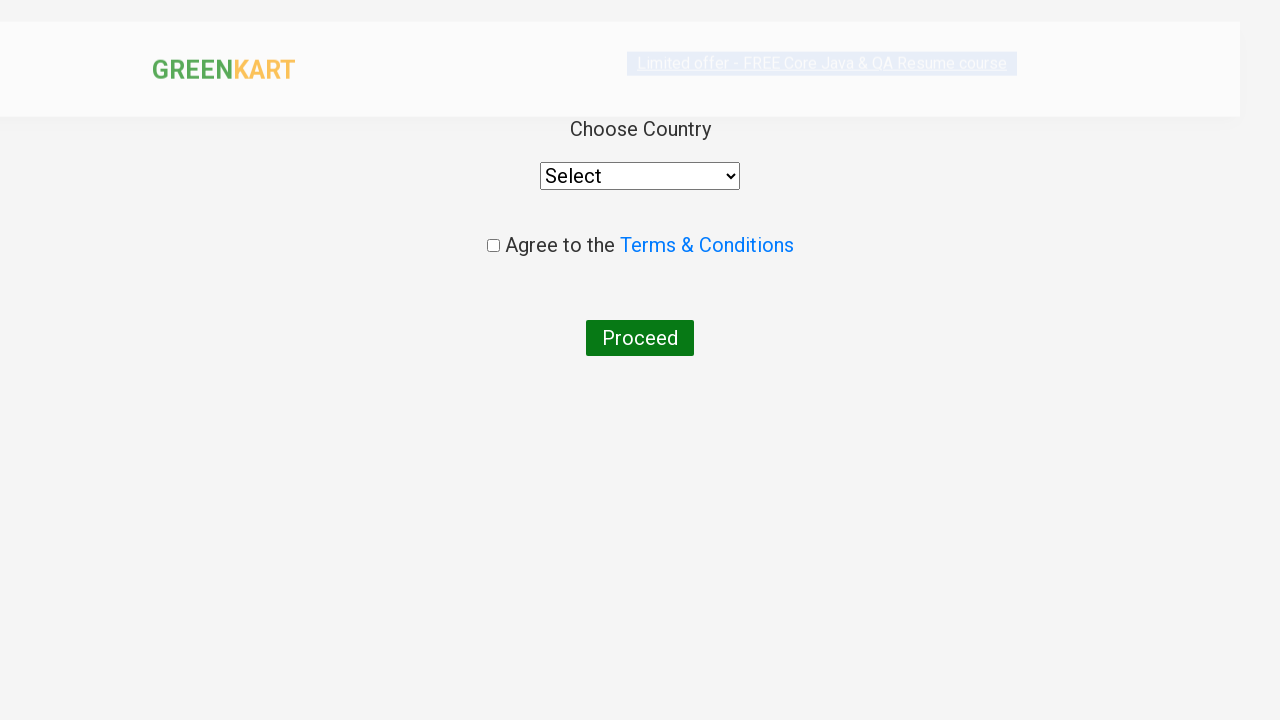

Selected Afghanistan from country dropdown on internal:role=combobox
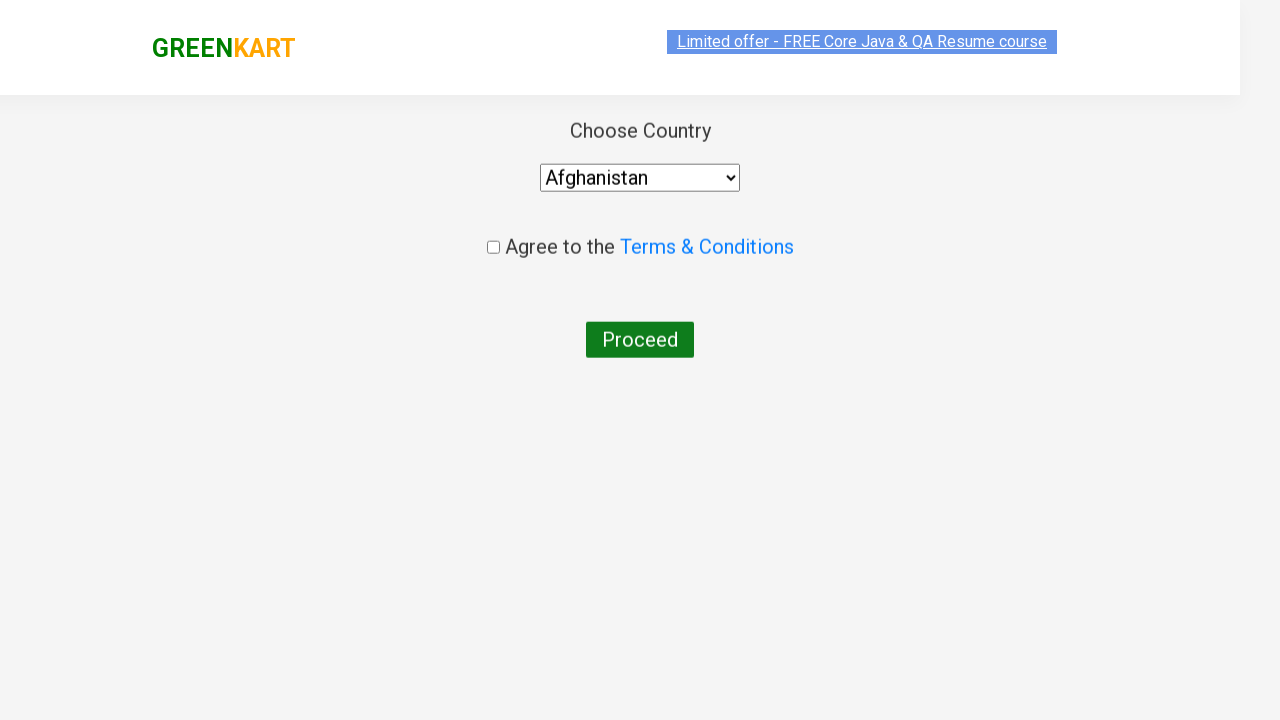

Checked terms and conditions checkbox at (493, 246) on internal:role=checkbox
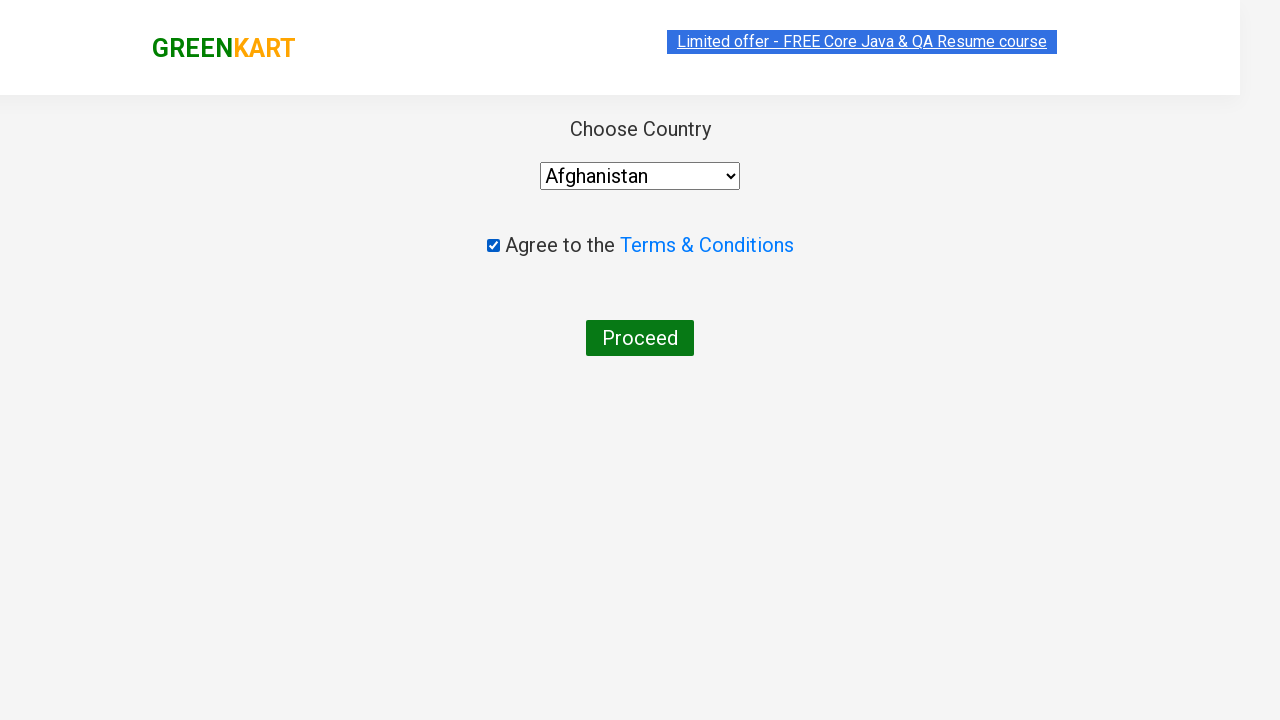

Clicked Proceed button to complete order at (640, 338) on internal:role=button[name="Proceed"i]
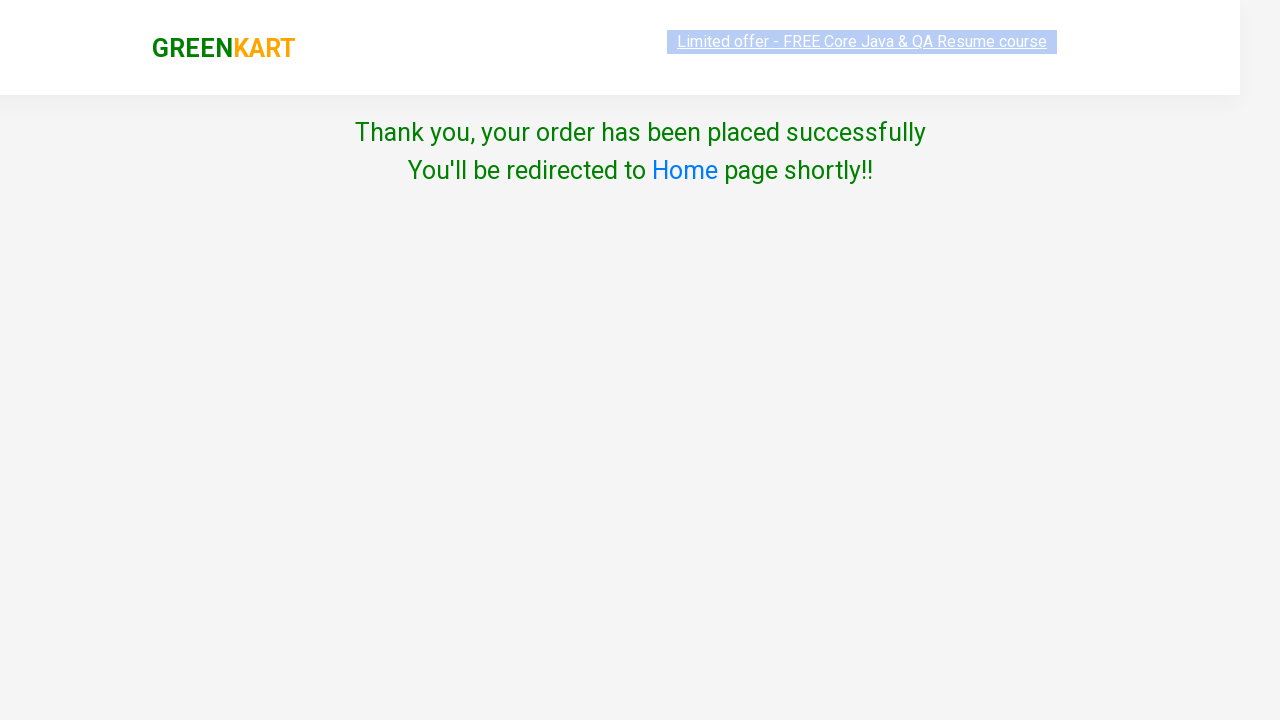

Navigated back to Home page at (684, 170) on internal:role=link[name="Home"i]
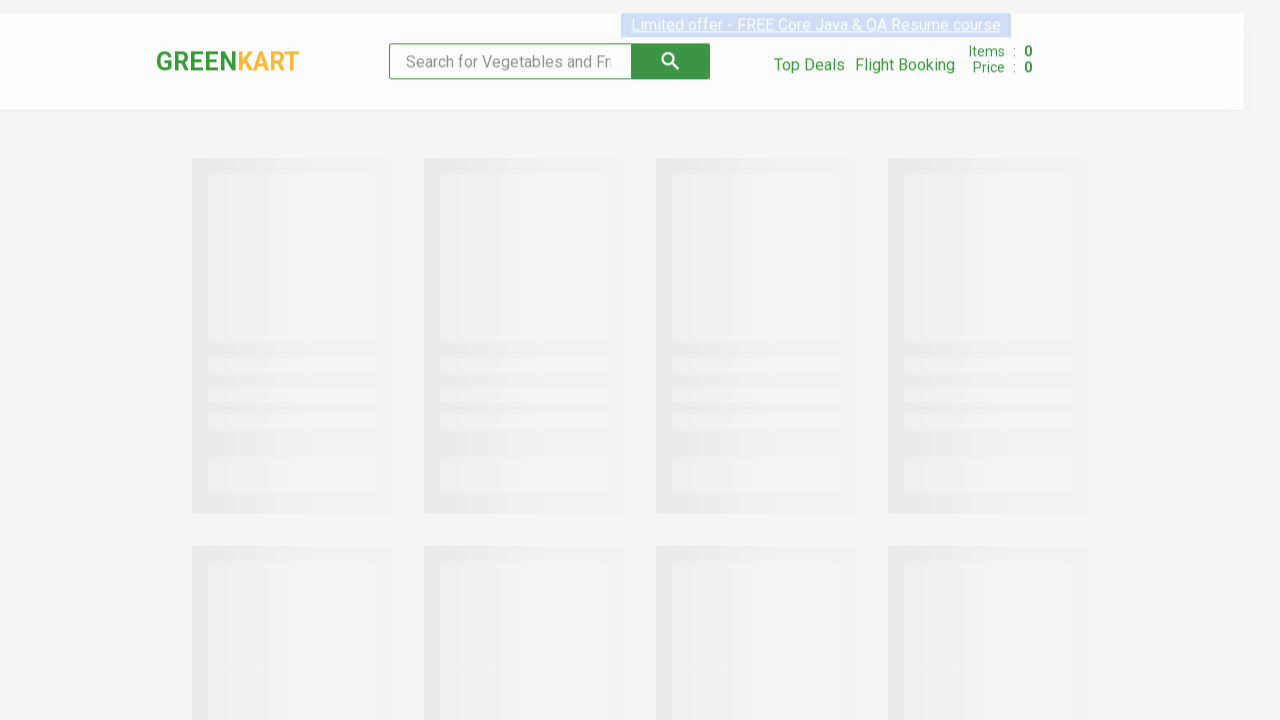

Clicked increment button for Cucumber 3 times at (804, 408) on div >> internal:has-text=/^Cucumber - 1 Kg48–\+ADD TO CART$/ >> internal:role=li
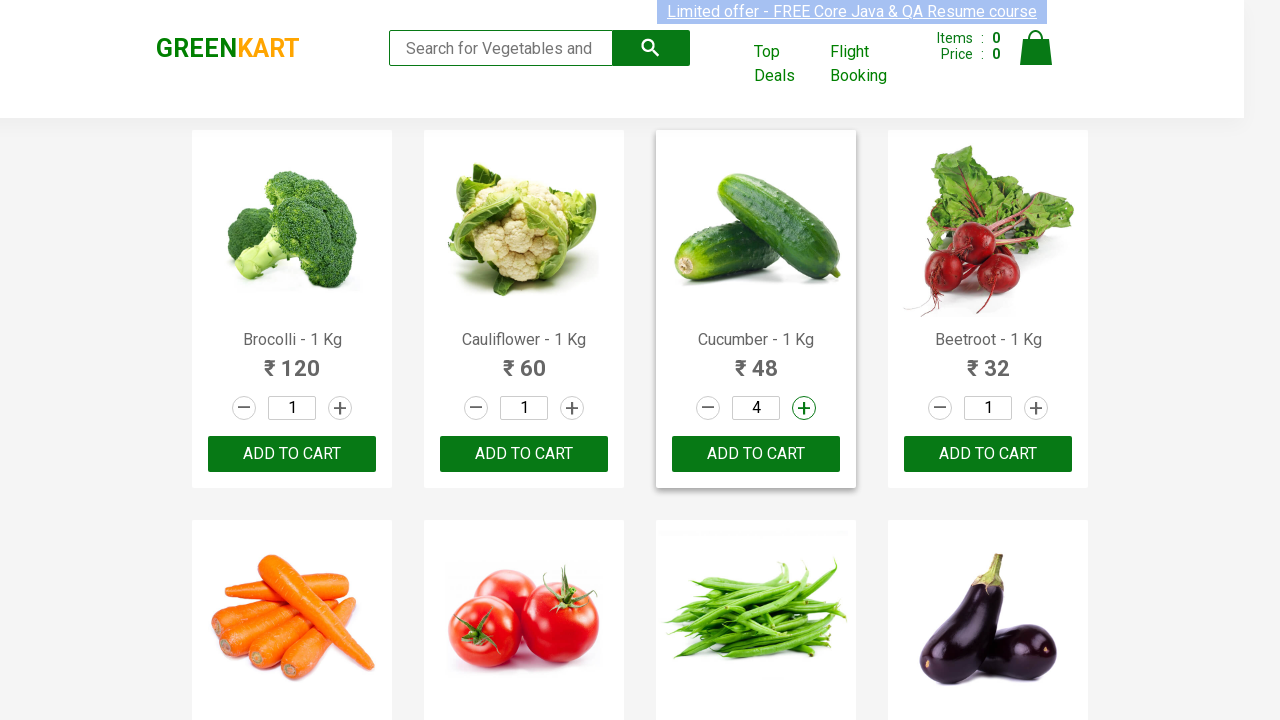

Clicked ADD TO CART button for Cucumber at (756, 454) on div >> internal:has-text=/^Cucumber - 1 Kg48–\+ADD TO CART$/ >> internal:role=bu
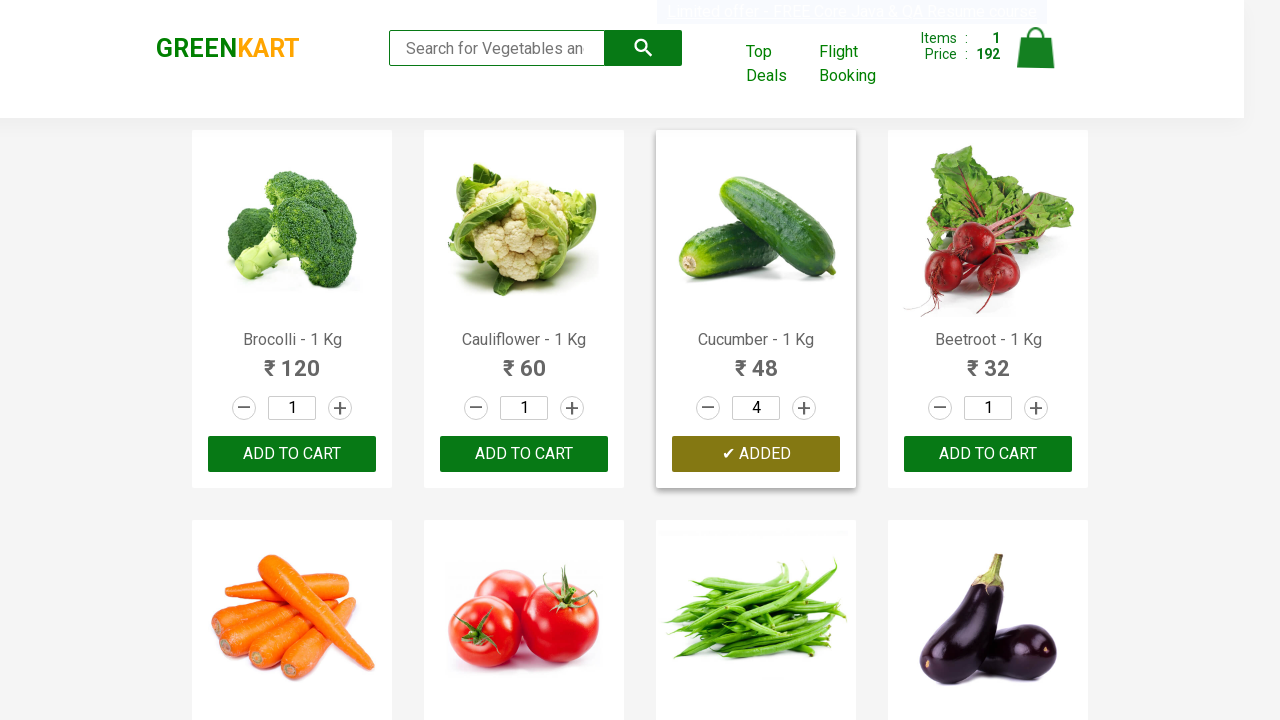

Navigated to Cart at (1036, 59) on internal:role=link[name="Cart"i]
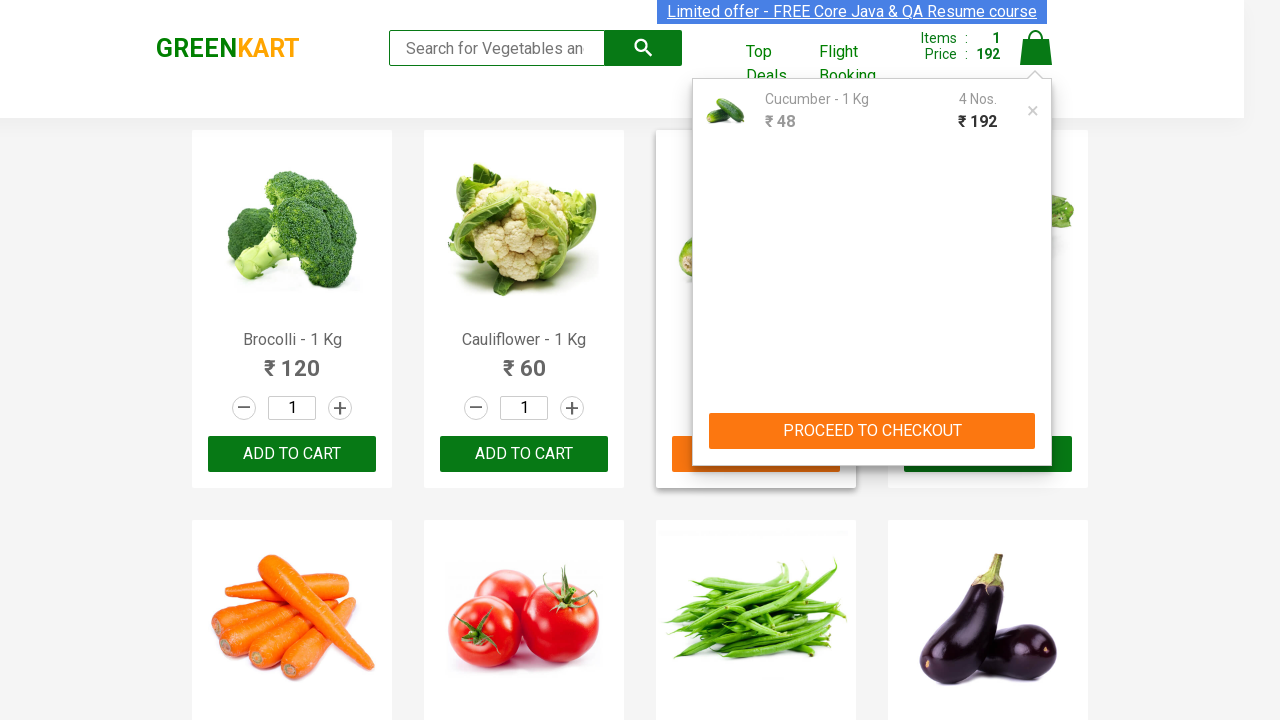

Clicked remove button to delete item from cart at (1033, 111) on internal:role=link[name="×"i]
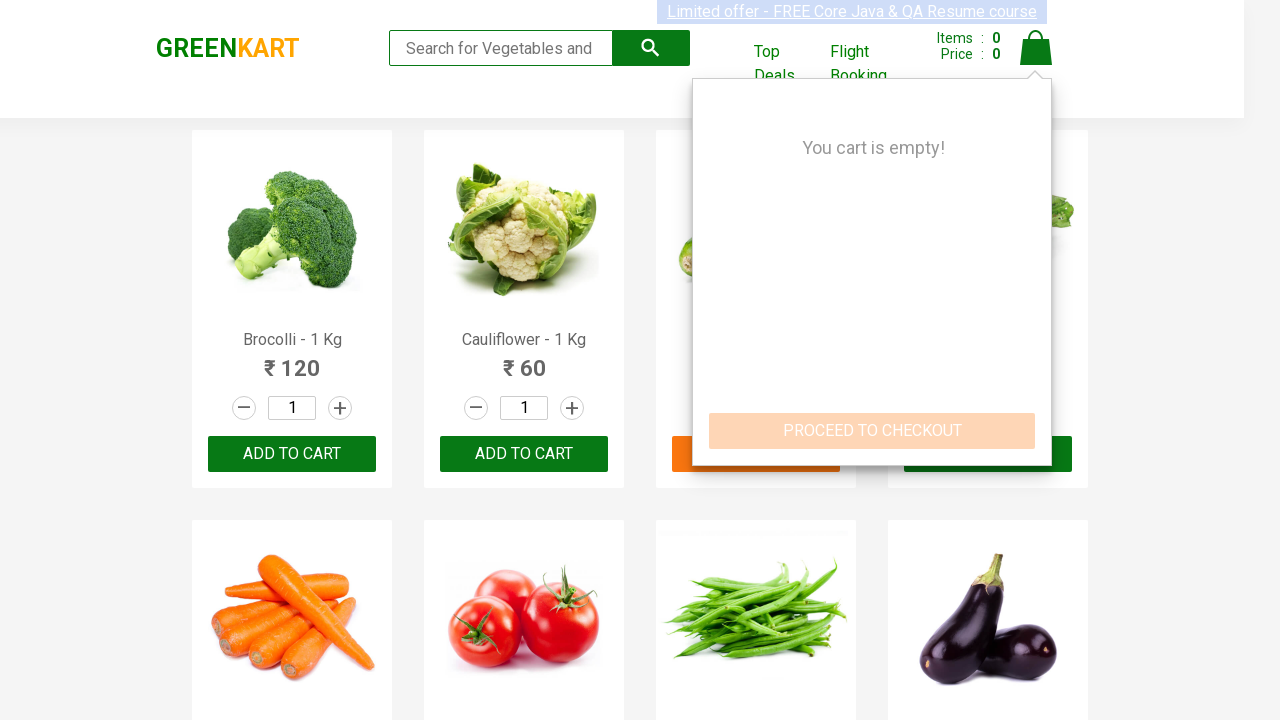

Waited for cart to update after item removal
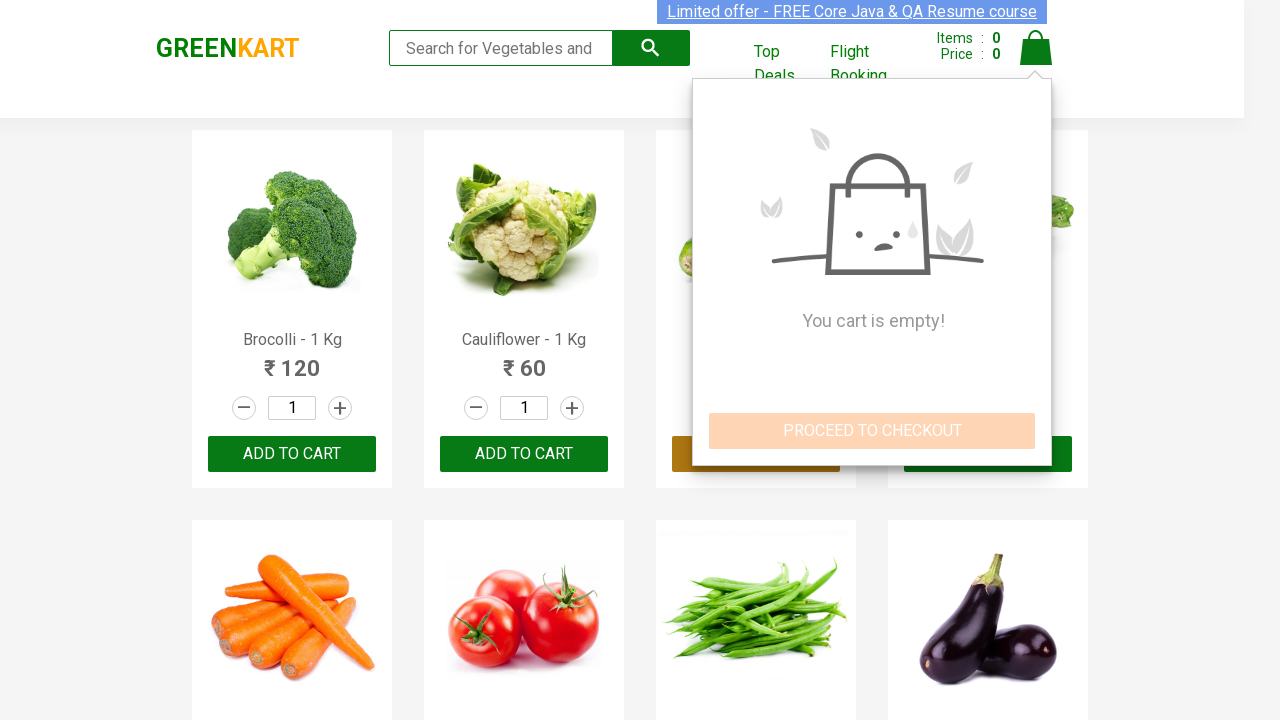

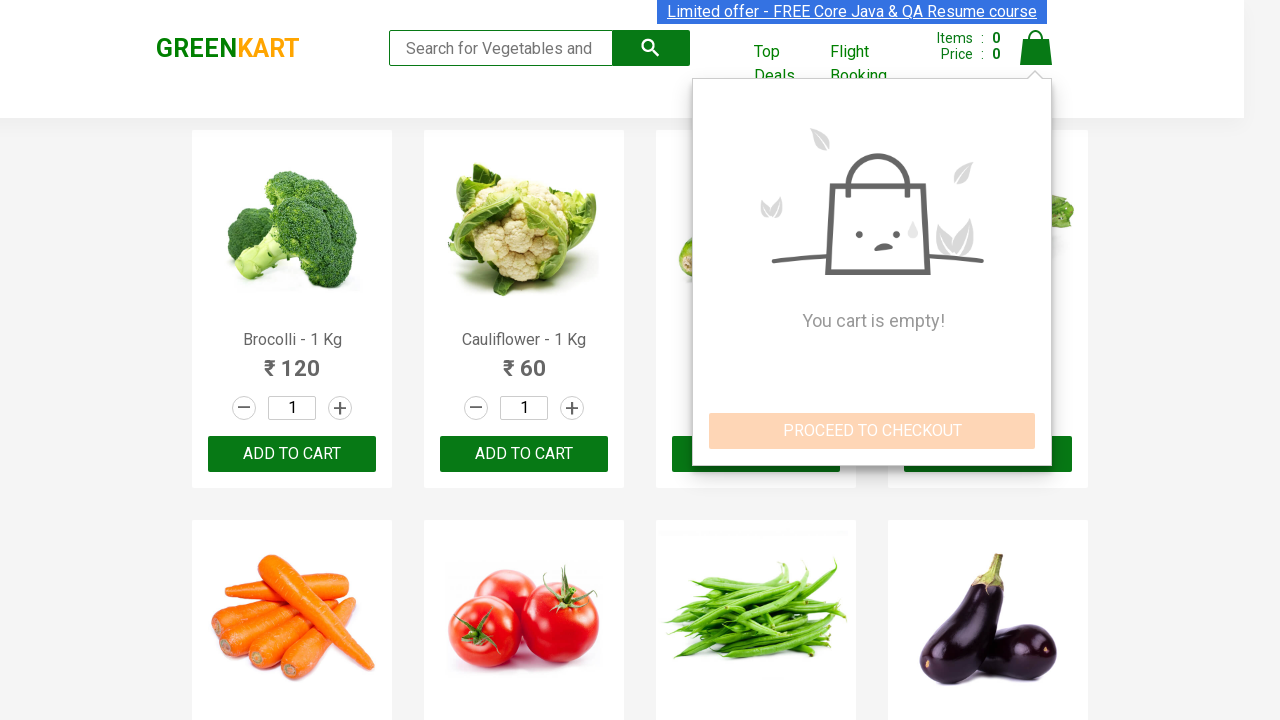